Tests opening a new browser window and navigating to a different URL in that window, then verifies there are 2 windows open

Starting URL: https://the-internet.herokuapp.com/windows

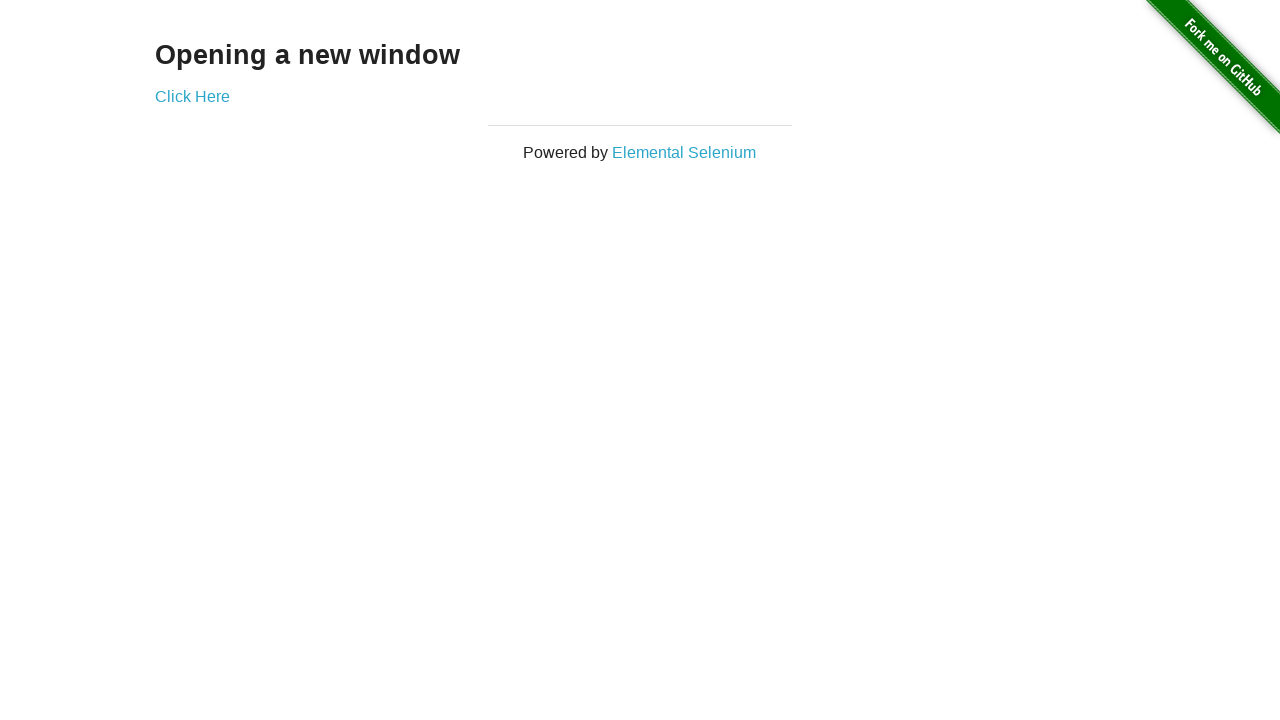

Opened a new browser window
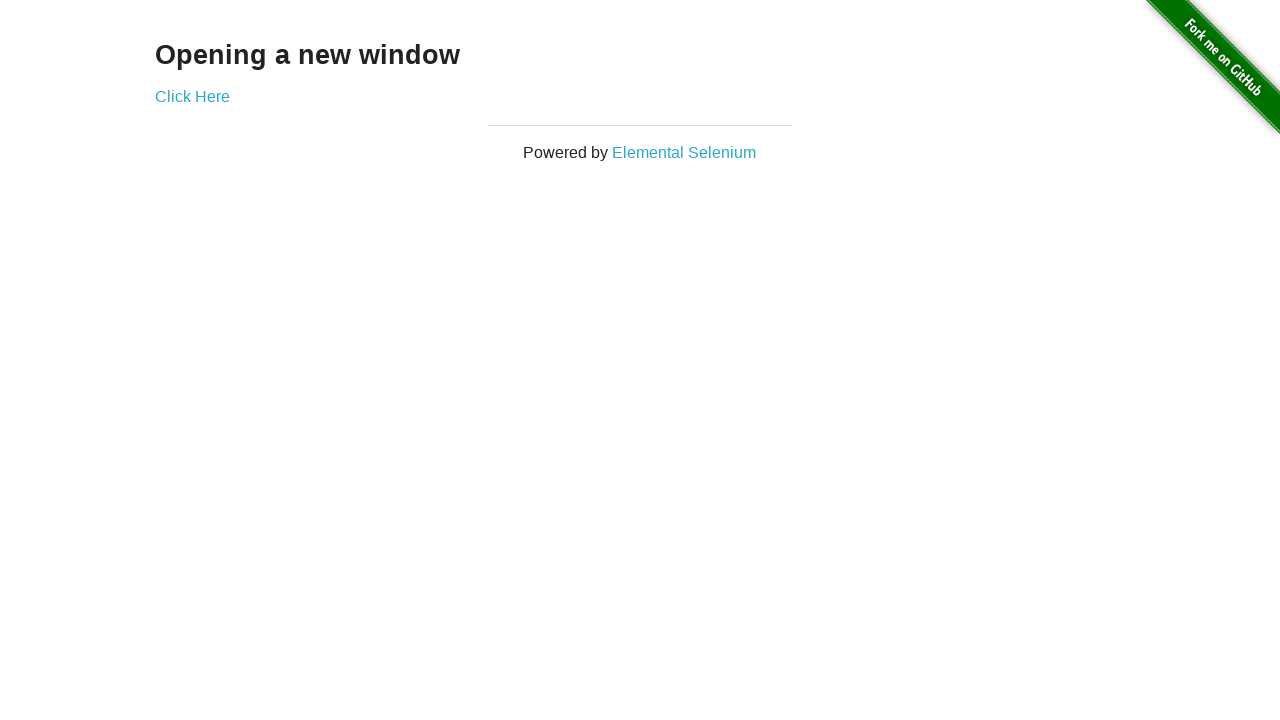

Navigated new window to https://the-internet.herokuapp.com/typos
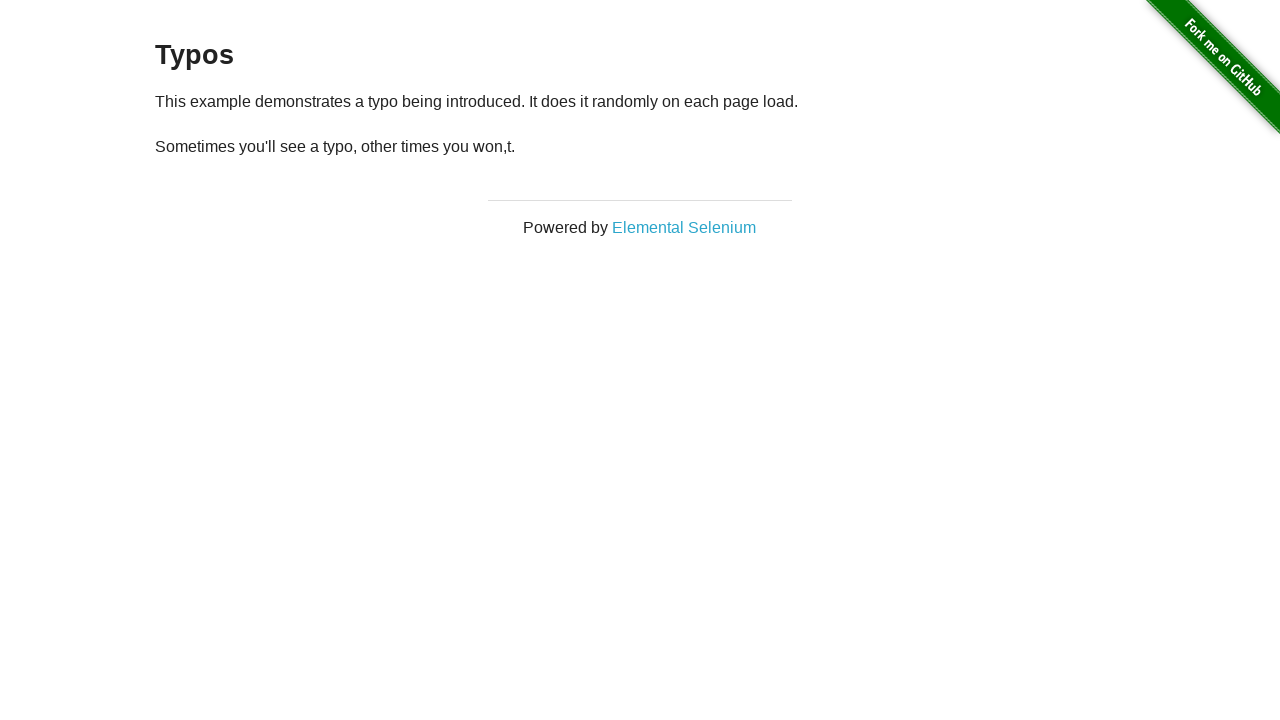

Verified 2 browser windows are open
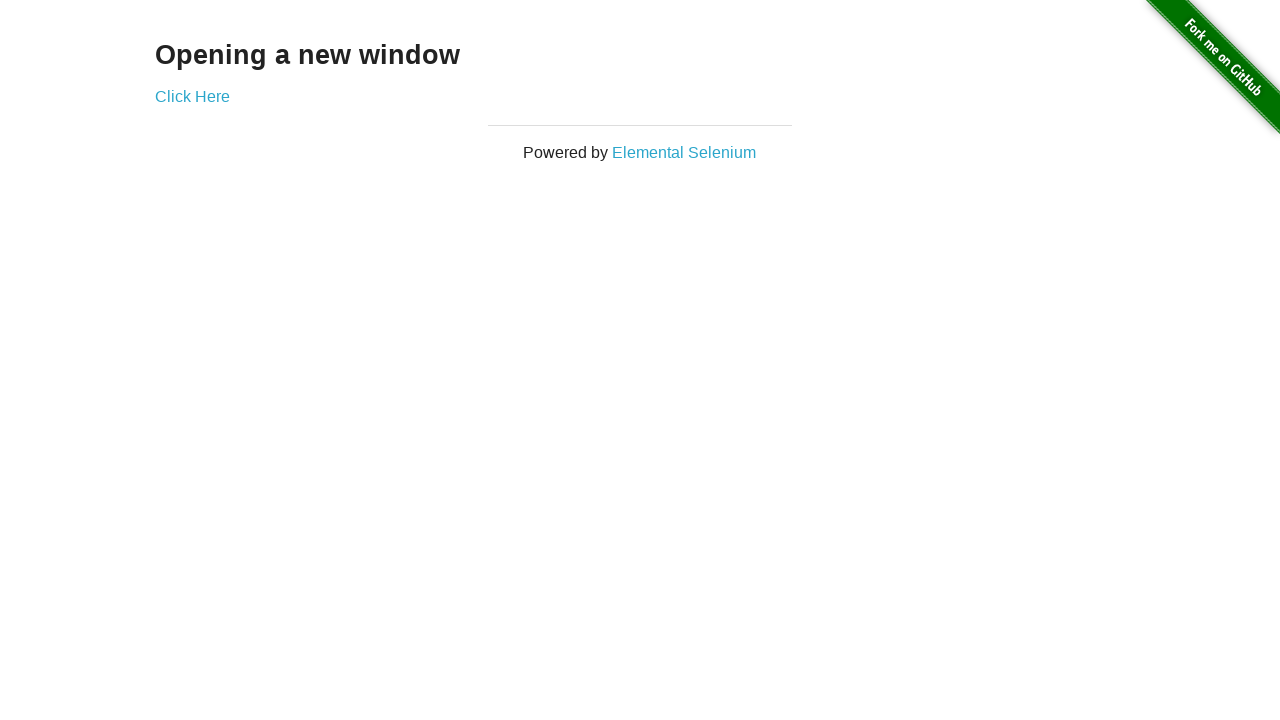

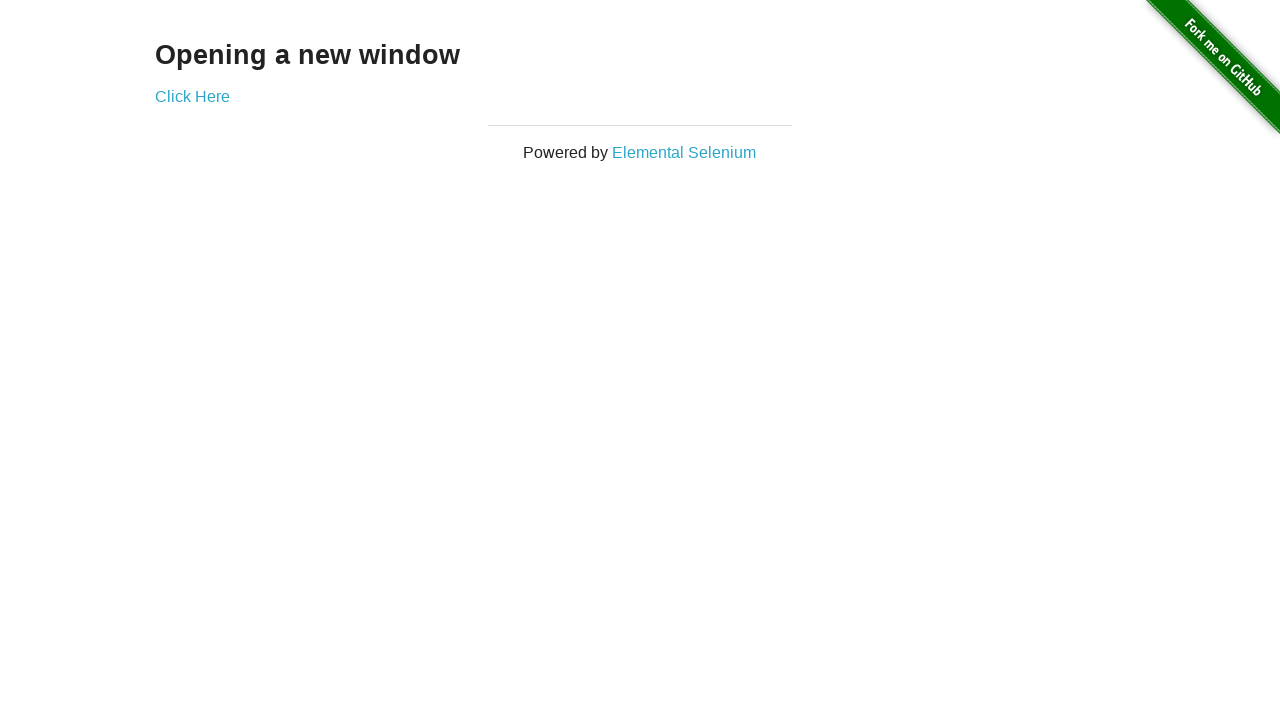